Tests drag and drop functionality by dragging a draggable element onto a droppable target and verifying the drop was successful by checking the text changes to "Dropped!"

Starting URL: http://jqueryui.com/resources/demos/droppable/default.html

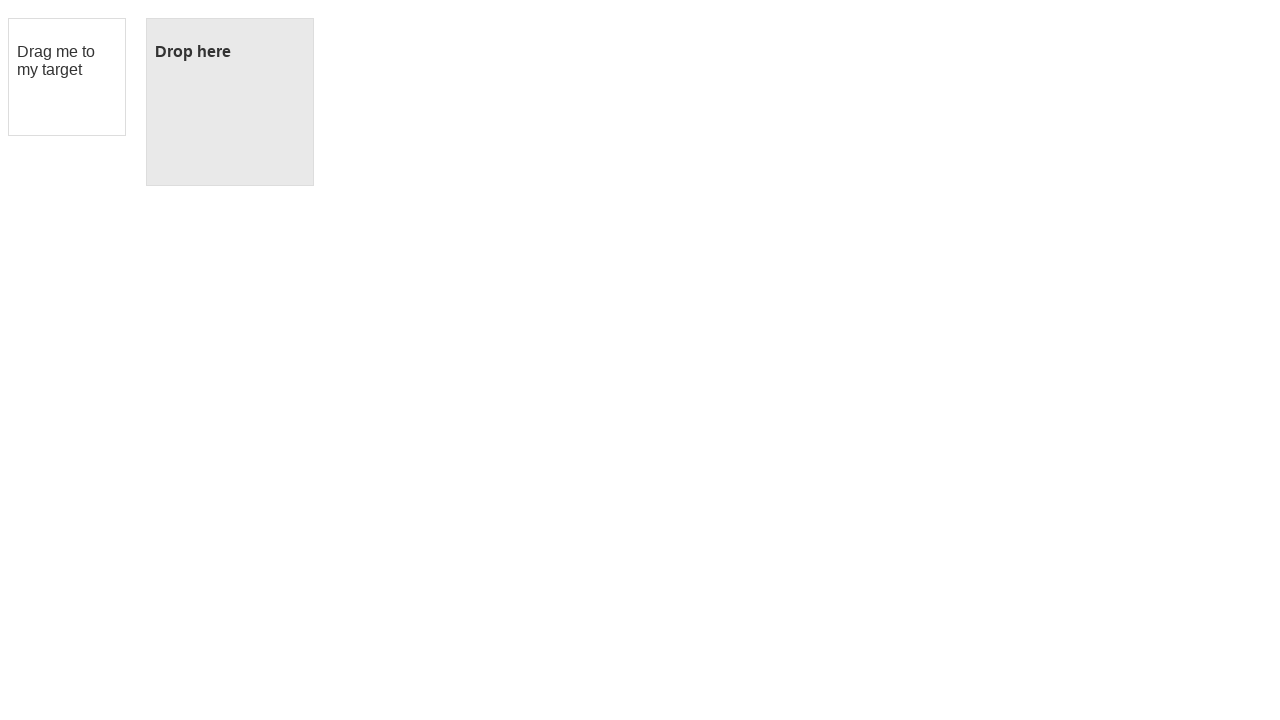

Located the draggable element with ID 'draggable'
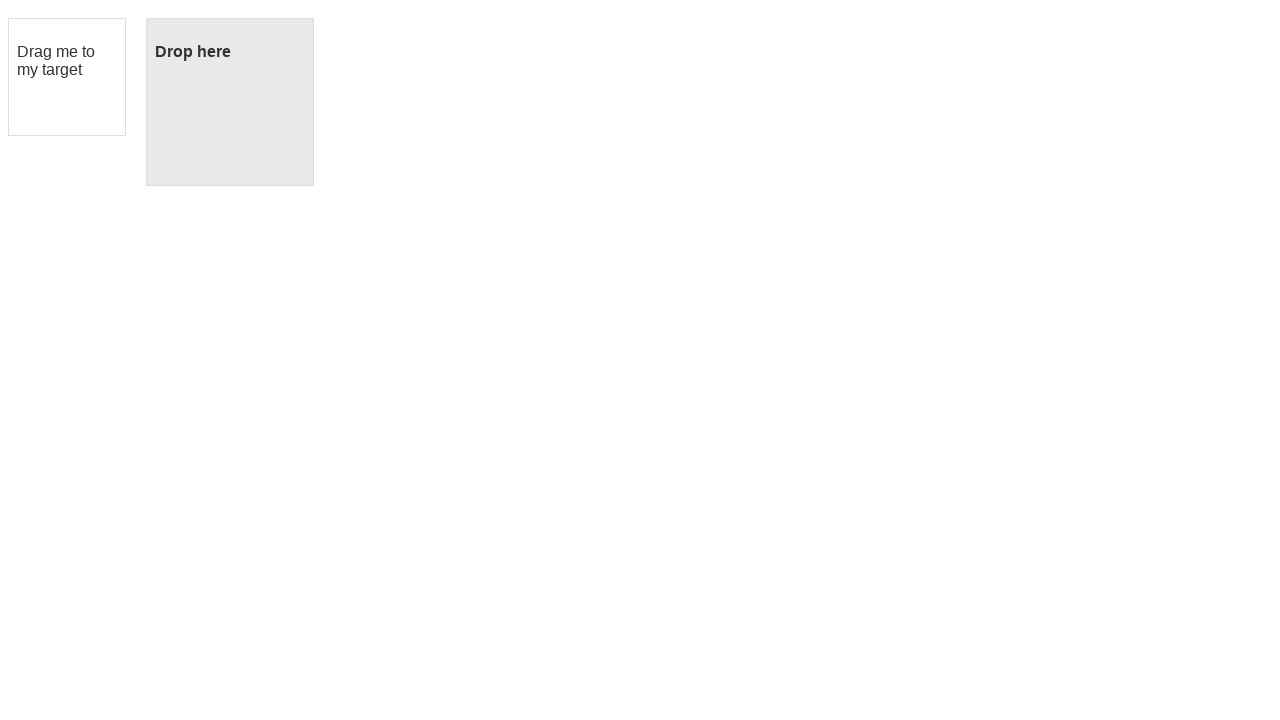

Located the droppable target with ID 'droppable'
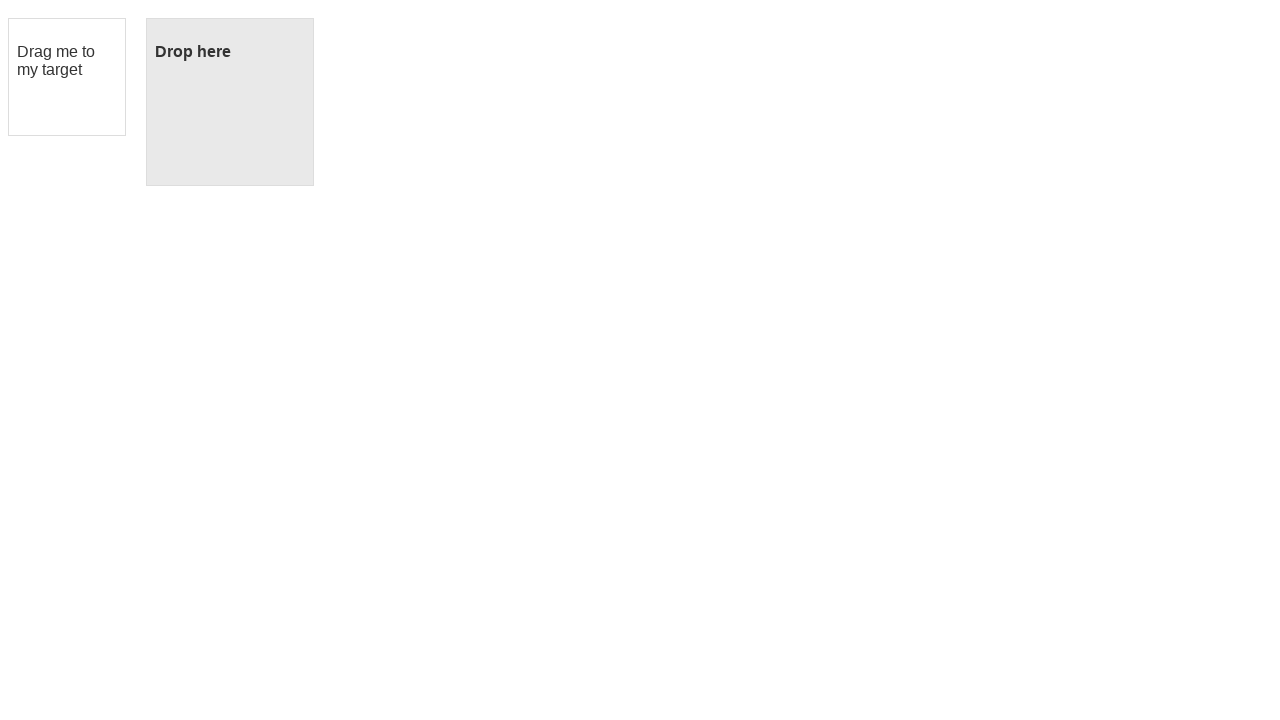

Performed drag and drop action from draggable element to droppable target at (230, 102)
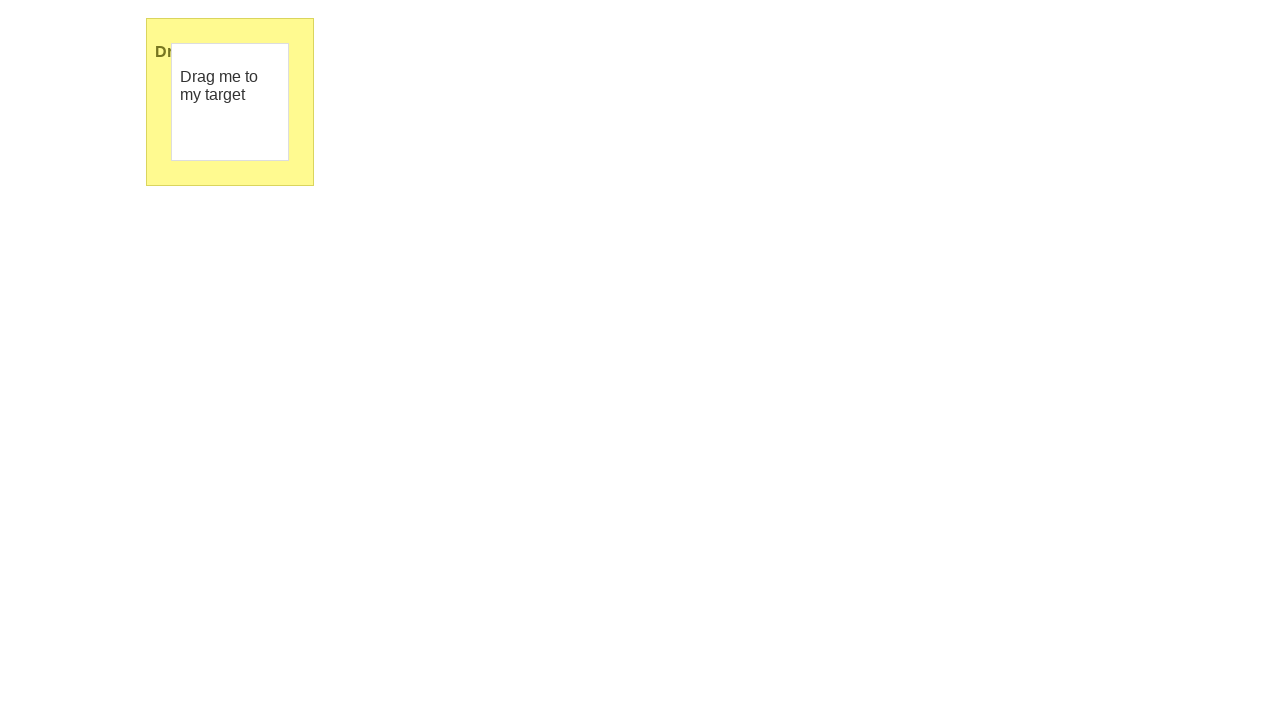

Verified that droppable element text changed to 'Dropped!' confirming successful drop
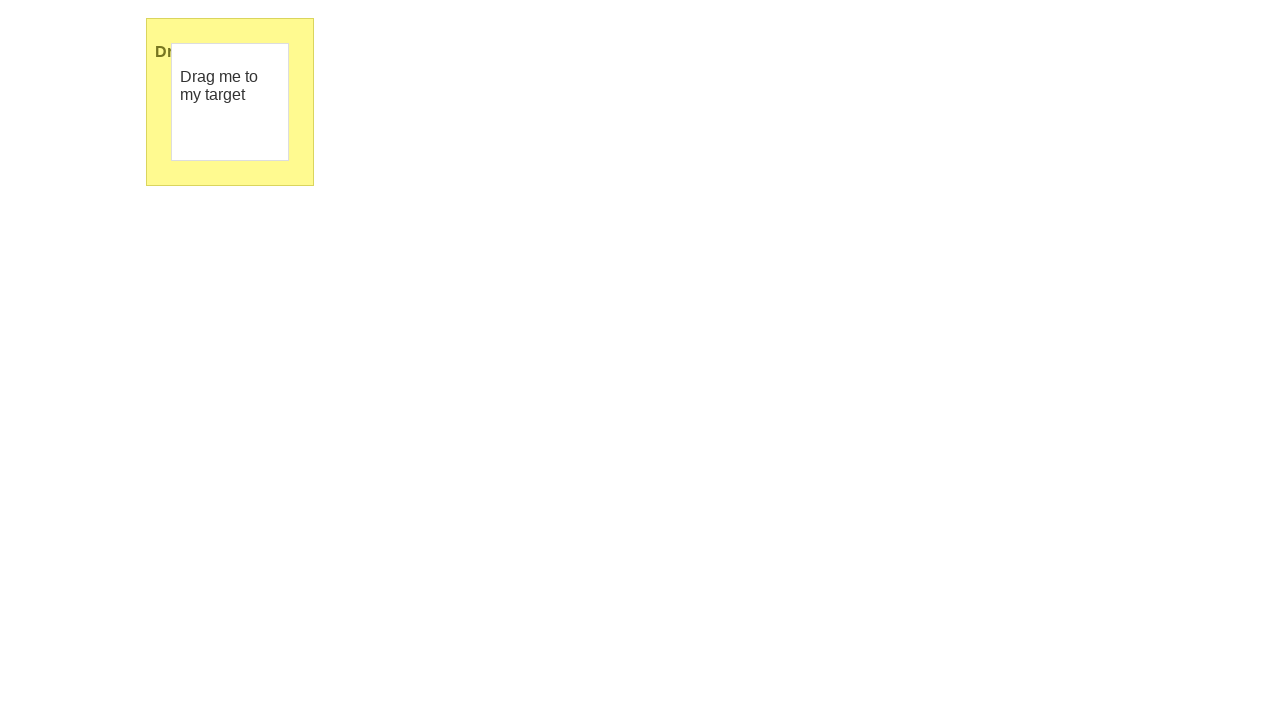

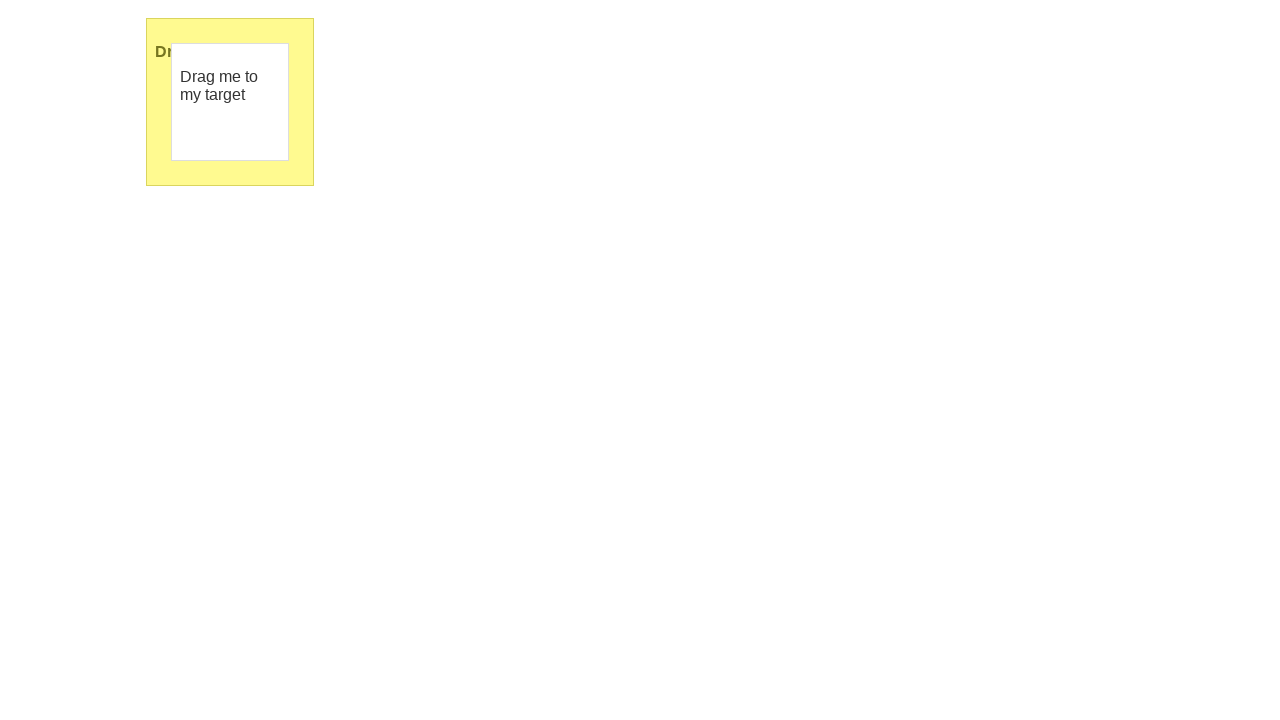